Tests prompt alert by clicking the button, entering custom text, and accepting it

Starting URL: https://v1.training-support.net/selenium/javascript-alerts

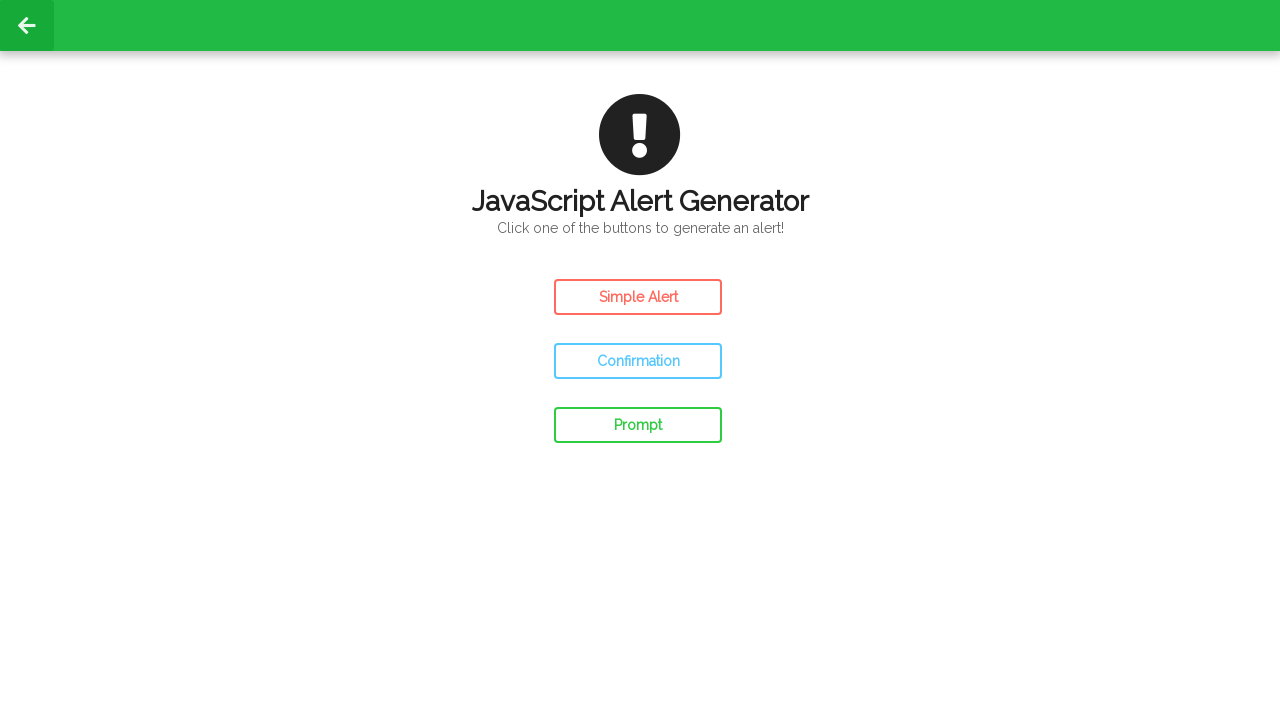

Set up dialog handler to accept prompt with custom message 'Custom test message'
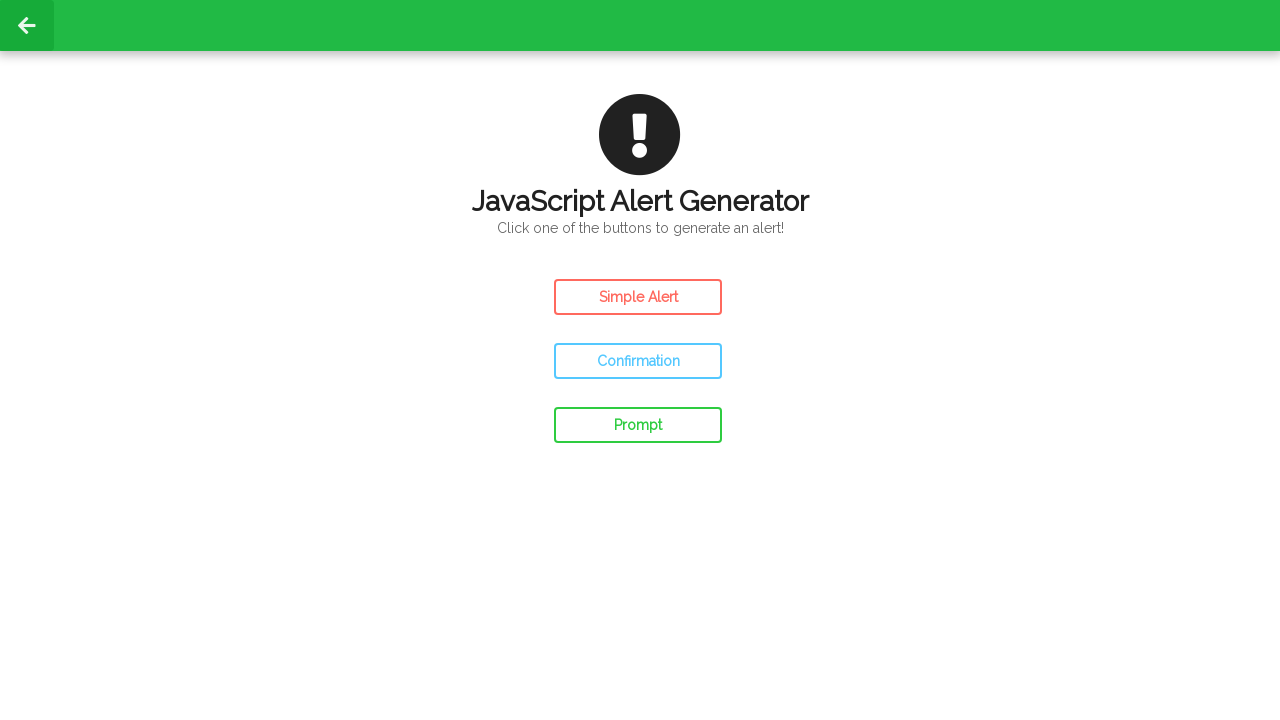

Clicked the Prompt Alert button at (638, 425) on #prompt
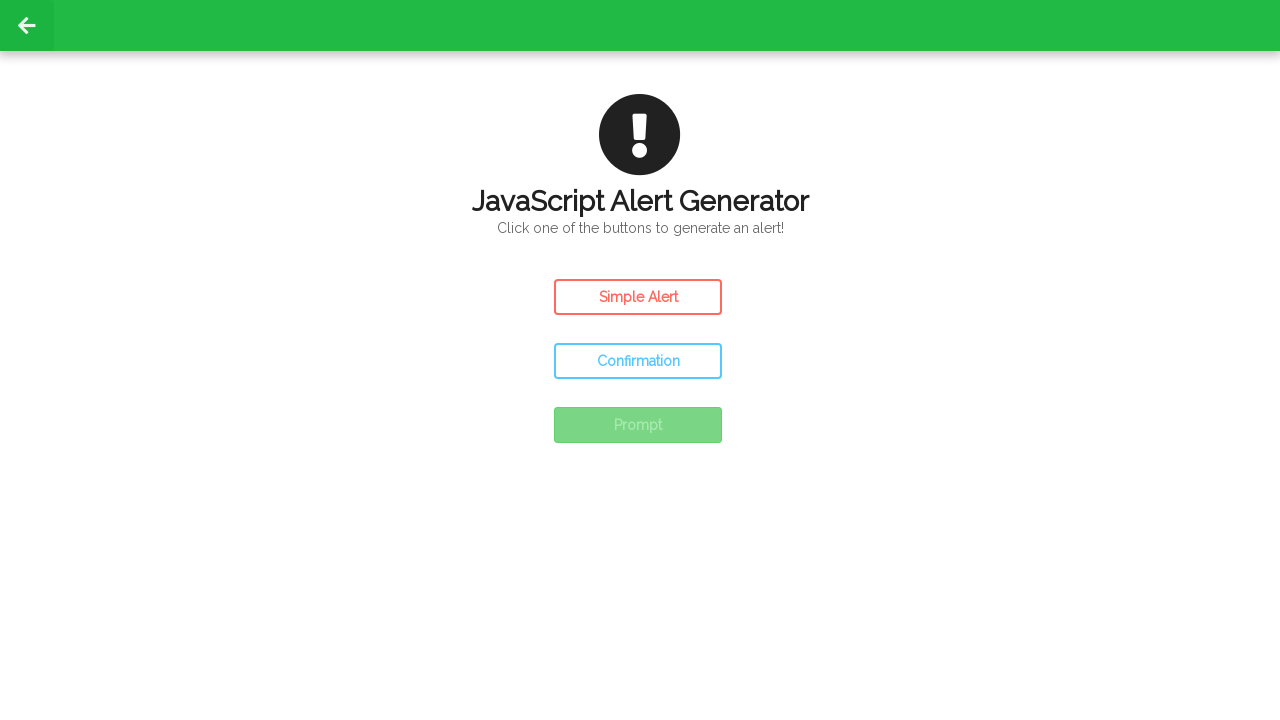

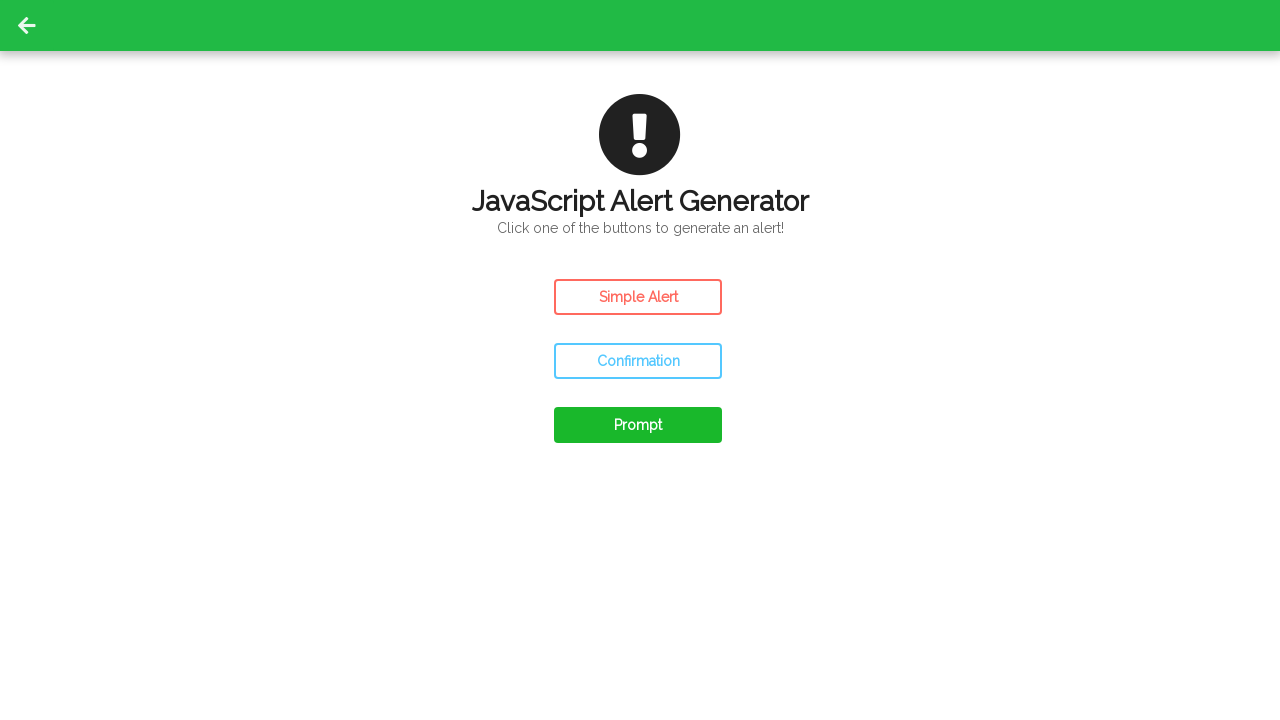